Tests nested frames functionality by navigating to the nested frames page, switching to the top frame, then to the middle frame, and verifying the content is accessible.

Starting URL: https://the-internet.herokuapp.com/

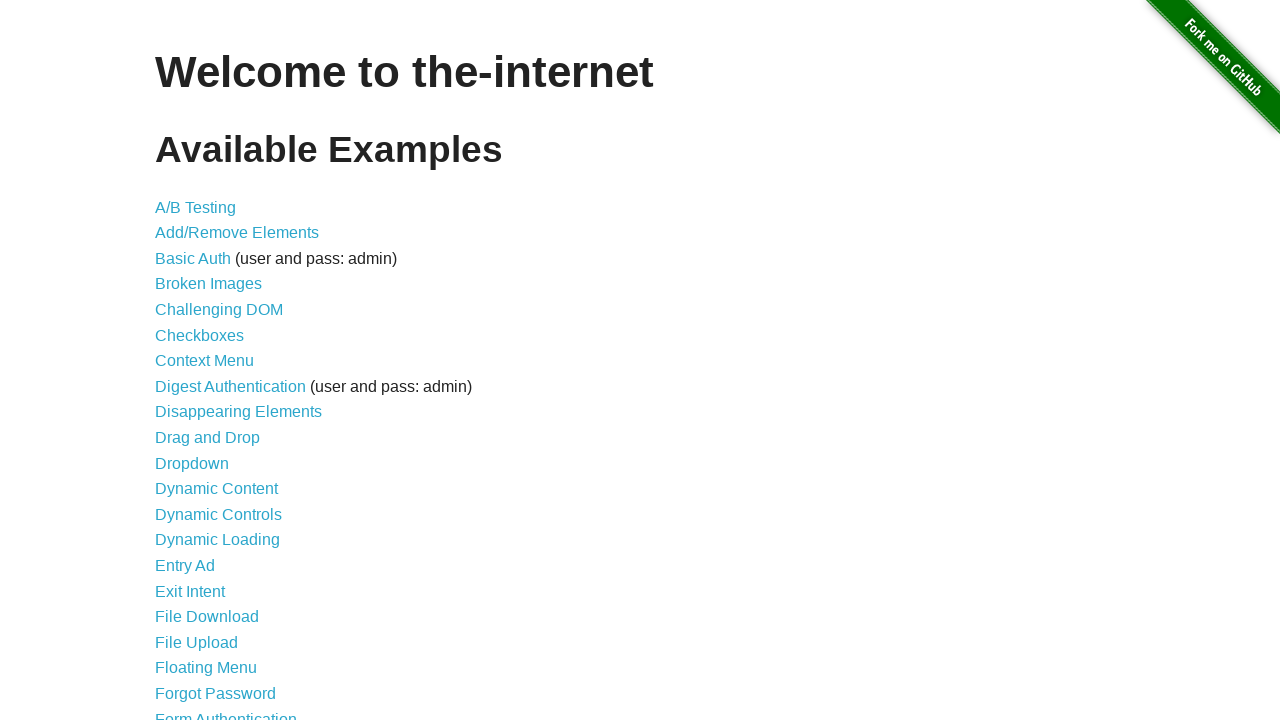

Clicked on Nested Frames link at (210, 395) on xpath=//a[contains(text(), 'Nested Frames')]
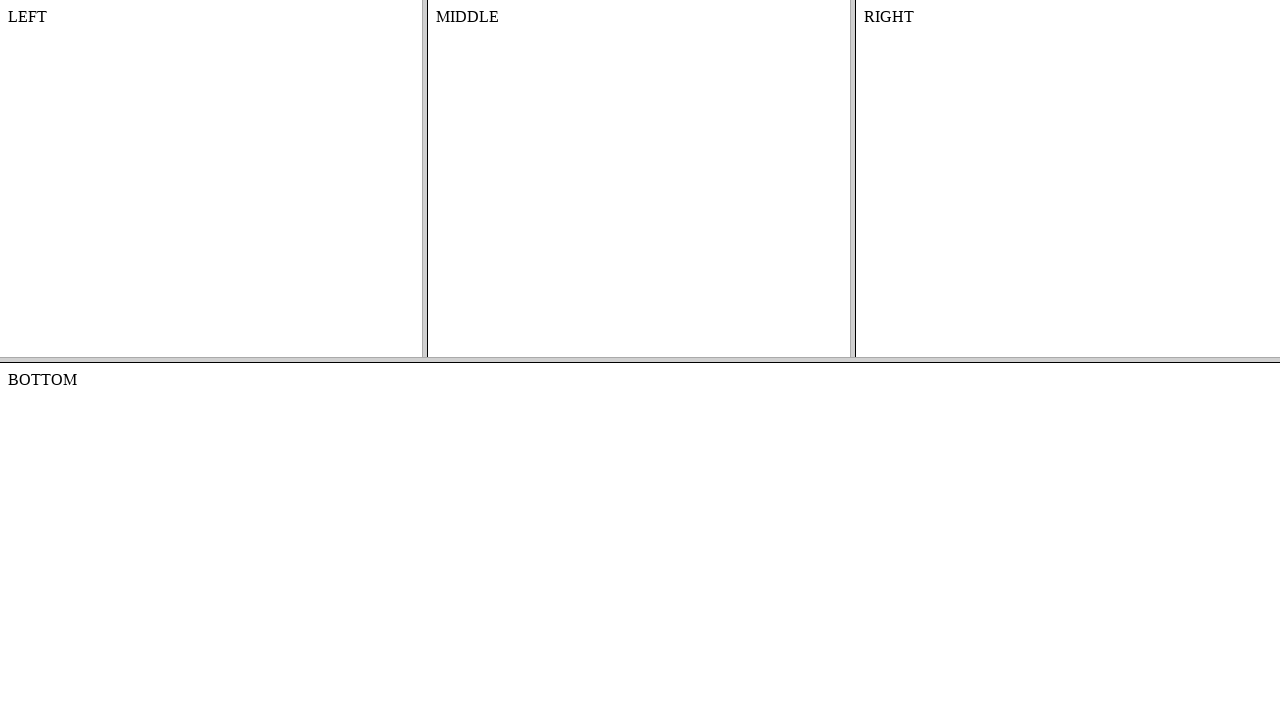

Frameset loaded
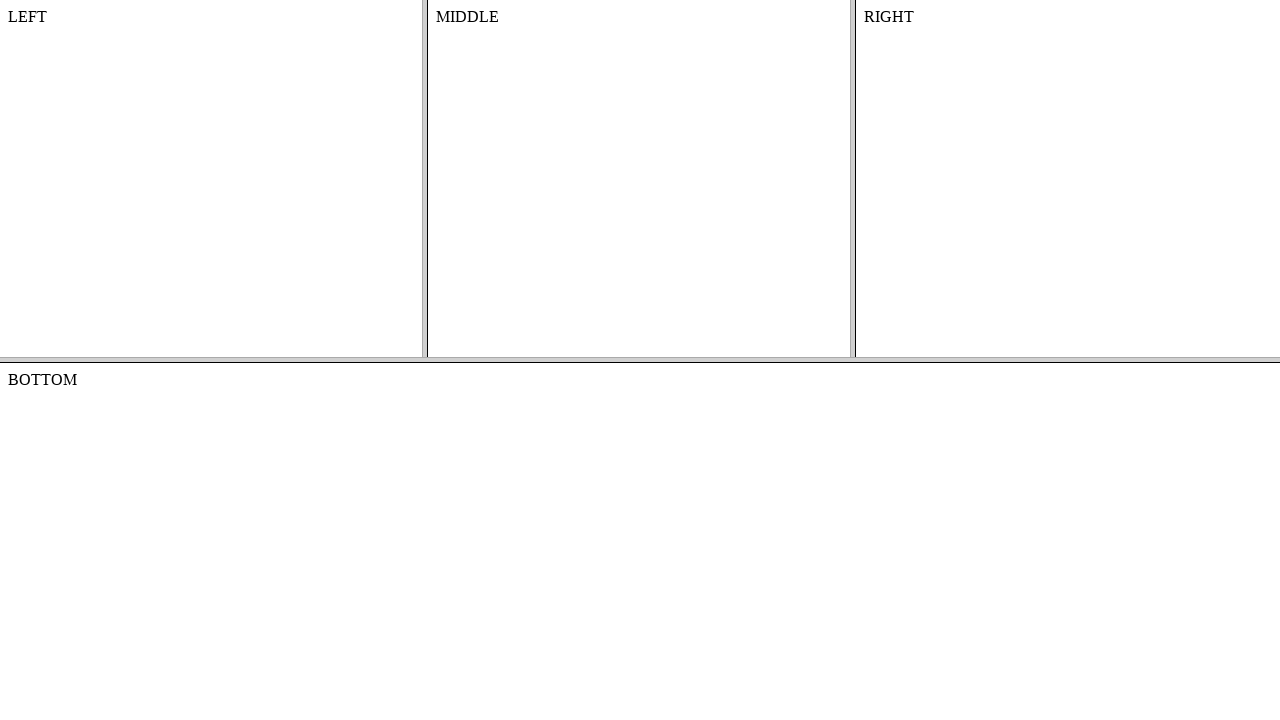

Switched to top frame
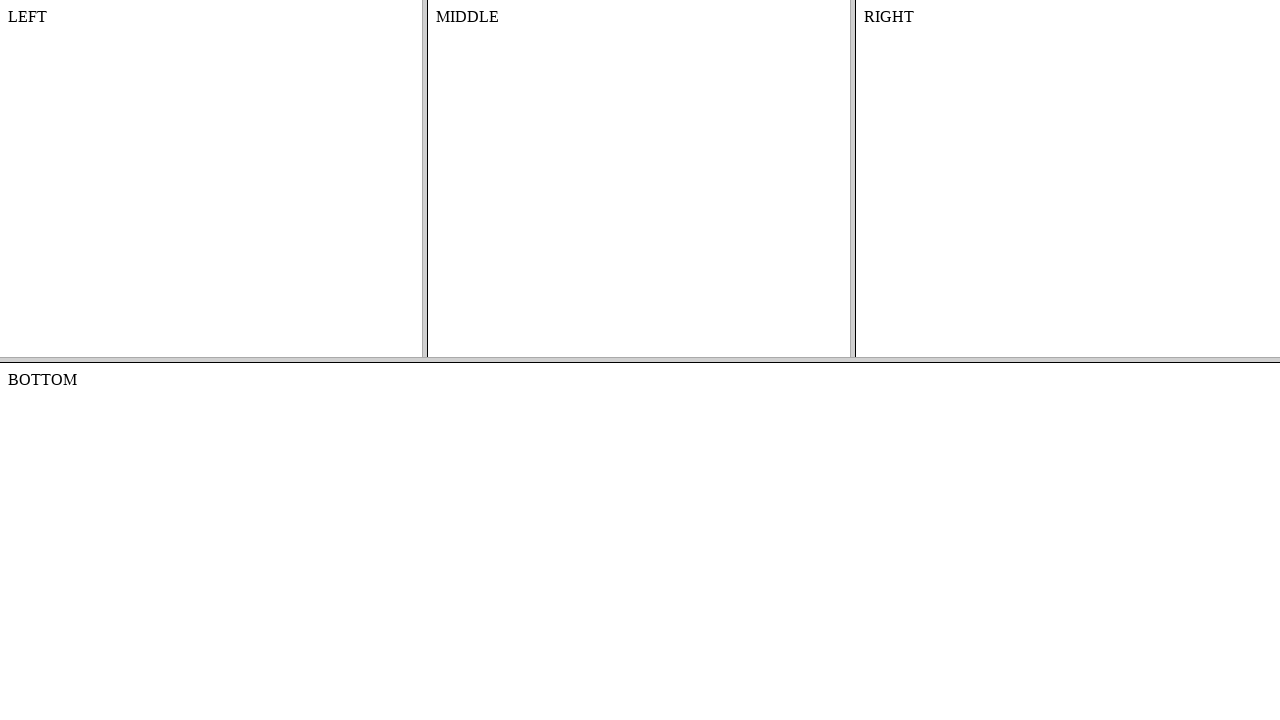

Switched to middle frame within top frame
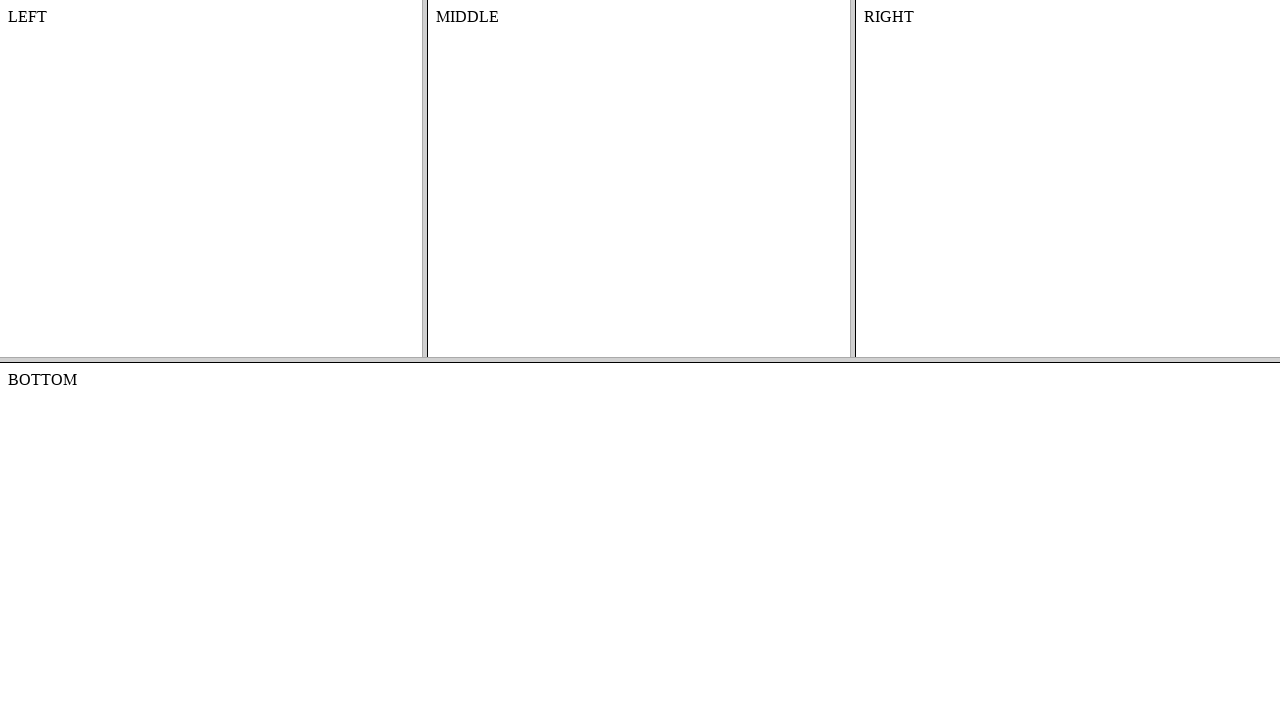

Retrieved content text from middle frame
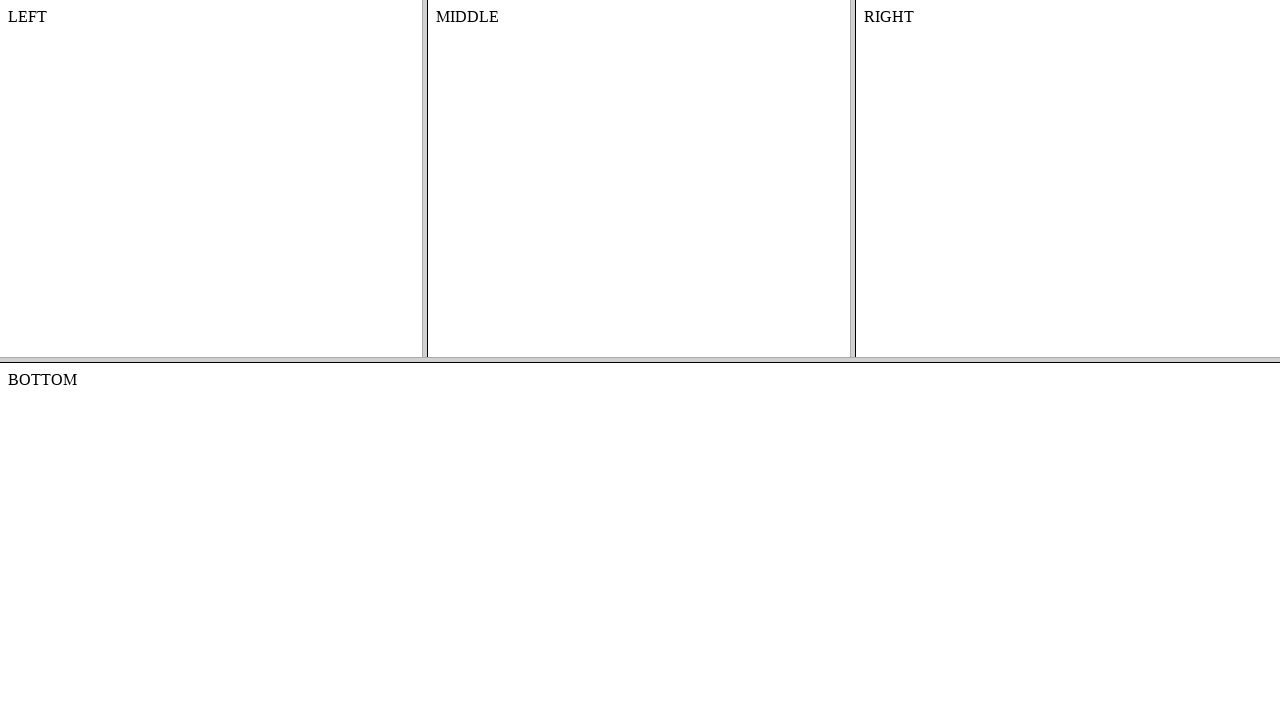

Printed content text from middle frame
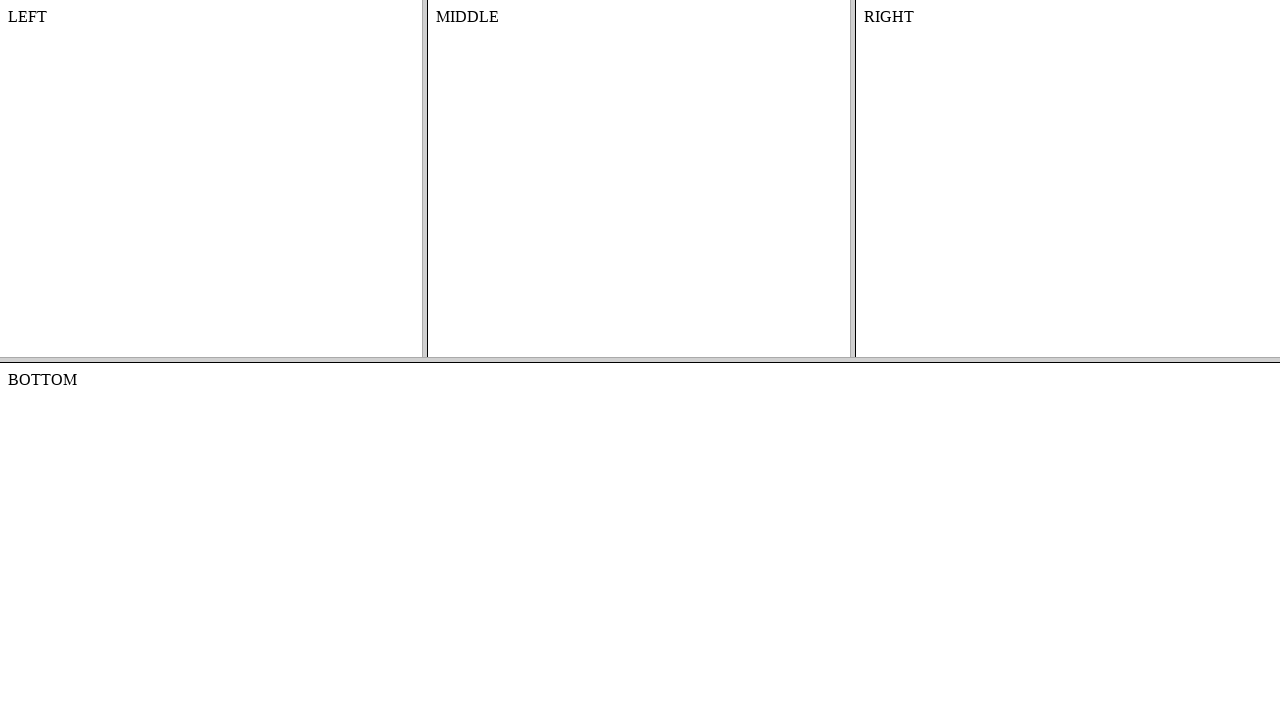

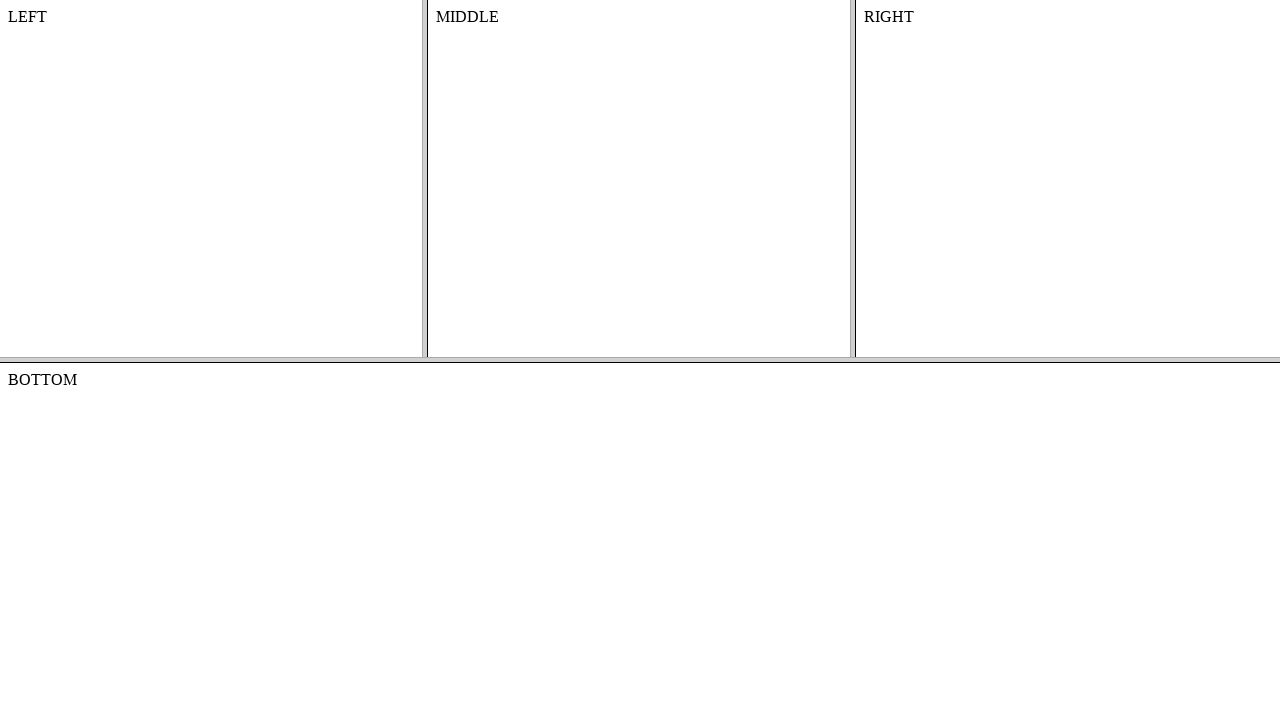